Fills out a JotForm contact form with first name, last name, email, and message fields, then submits the form

Starting URL: https://www.jotform.com/form-templates/preview/31362999175971/classic&nofs&defer=false&disableSmartEmbed=1

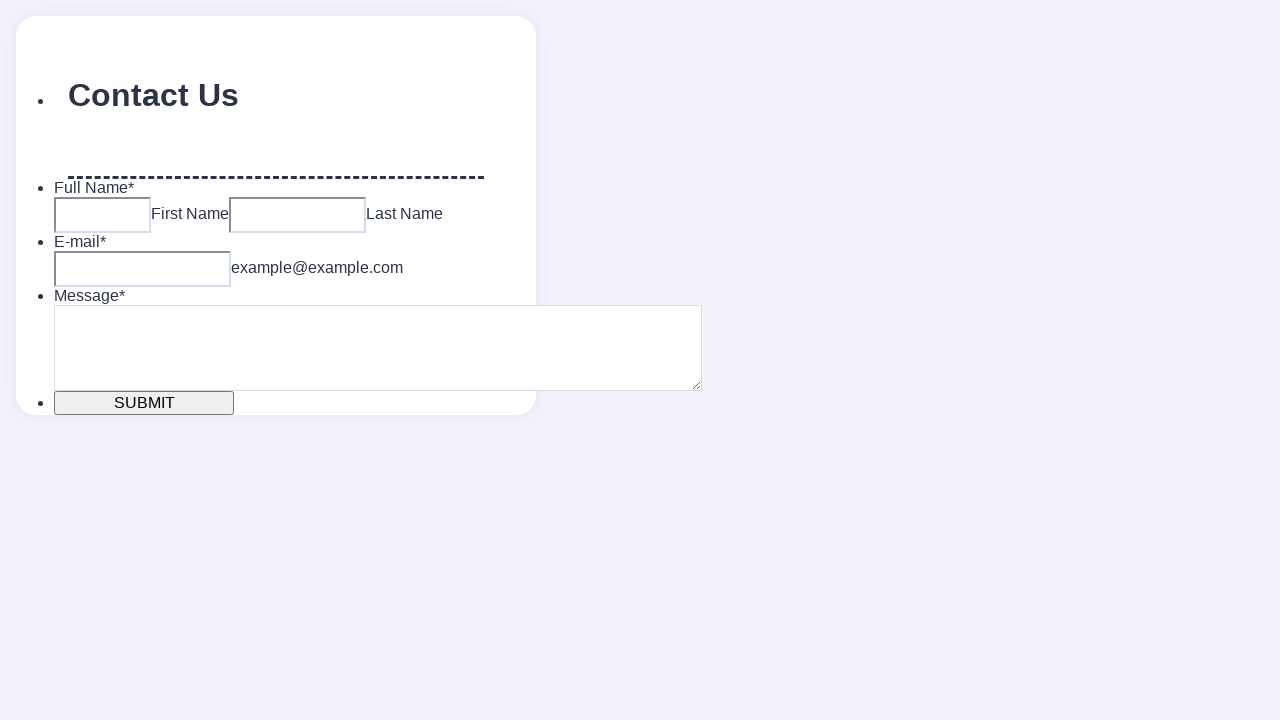

Waited for first name field to load
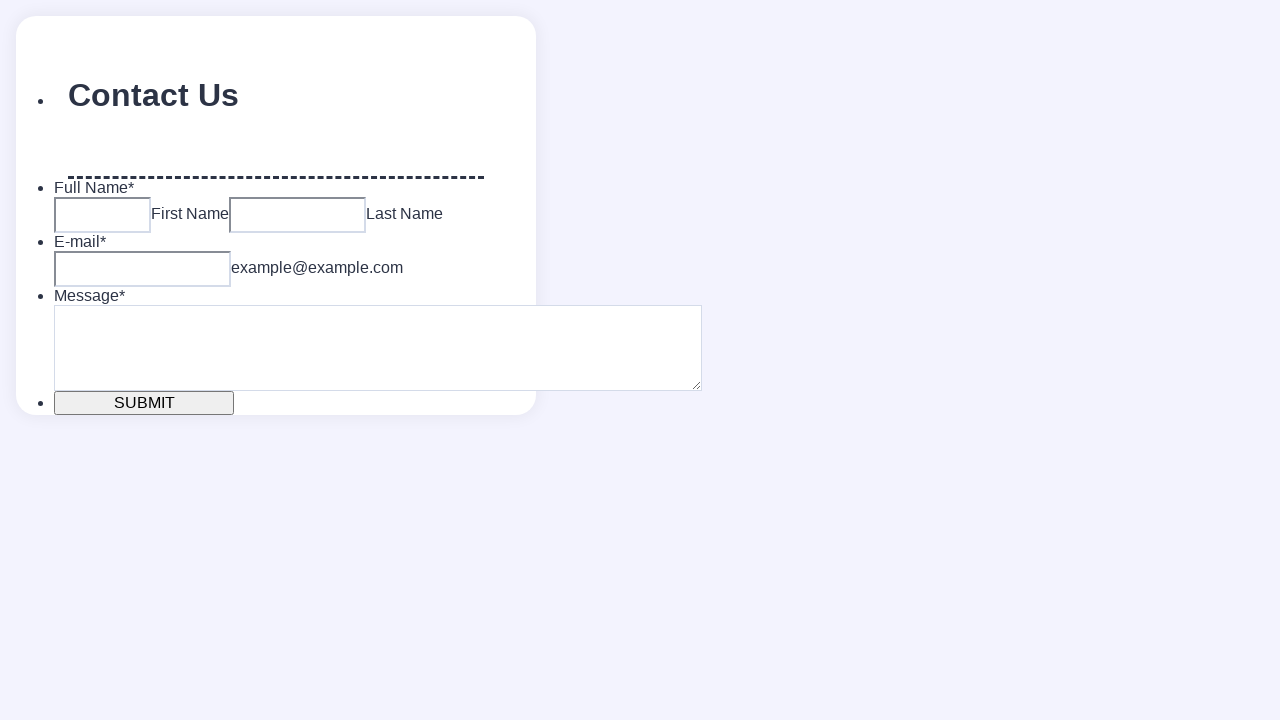

Filled first name field with 'Chris' on input[data-component='first']
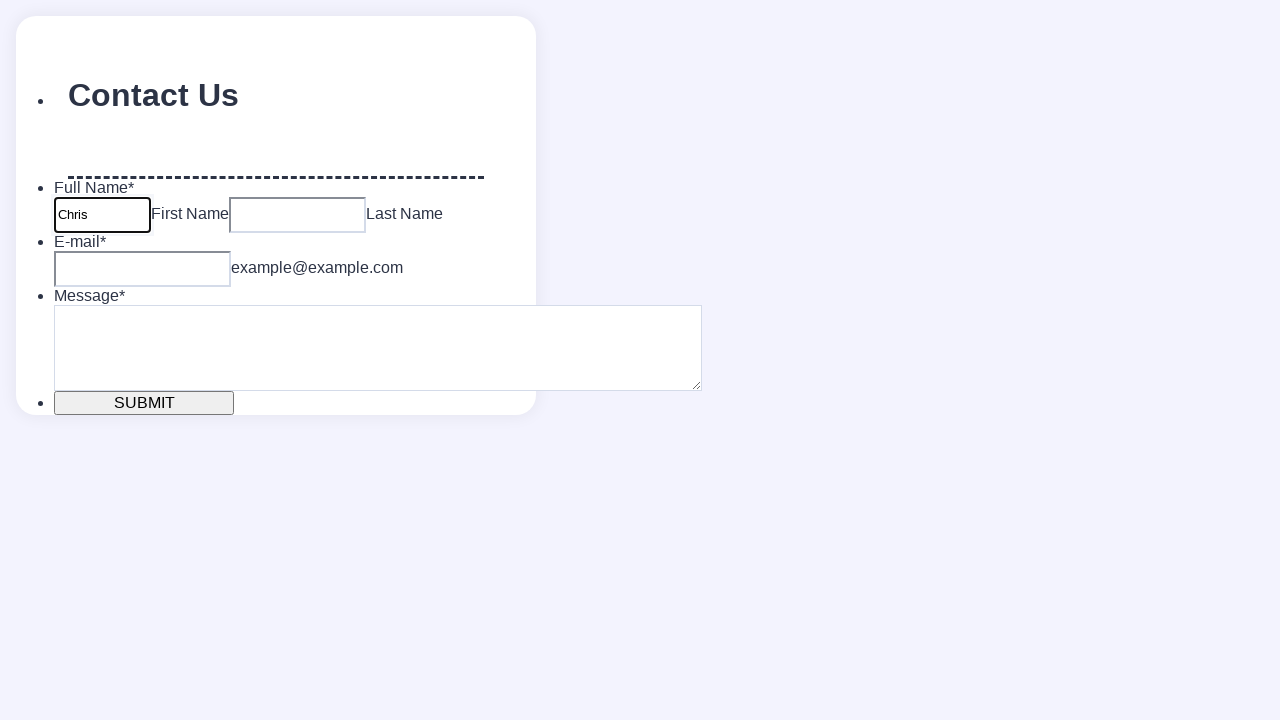

Filled last name field with 'Wong' on input[data-component='last']
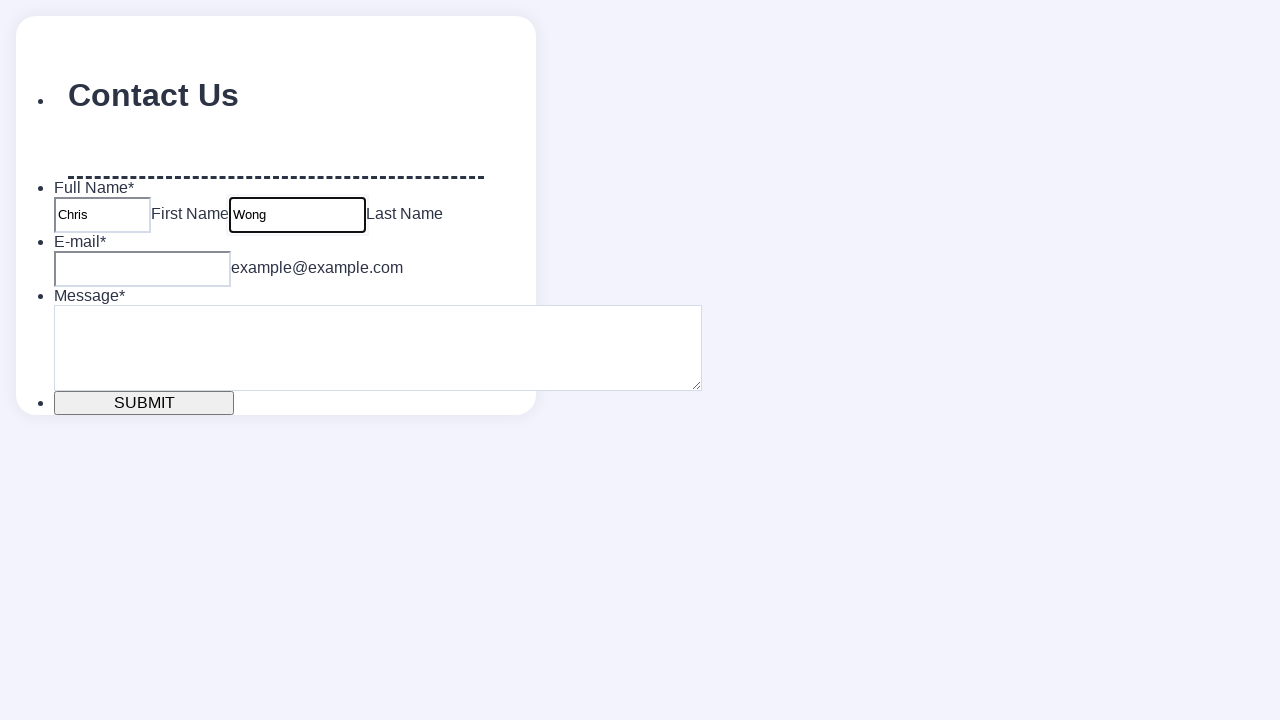

Filled email field with 'example@example.com' on input[type='email']
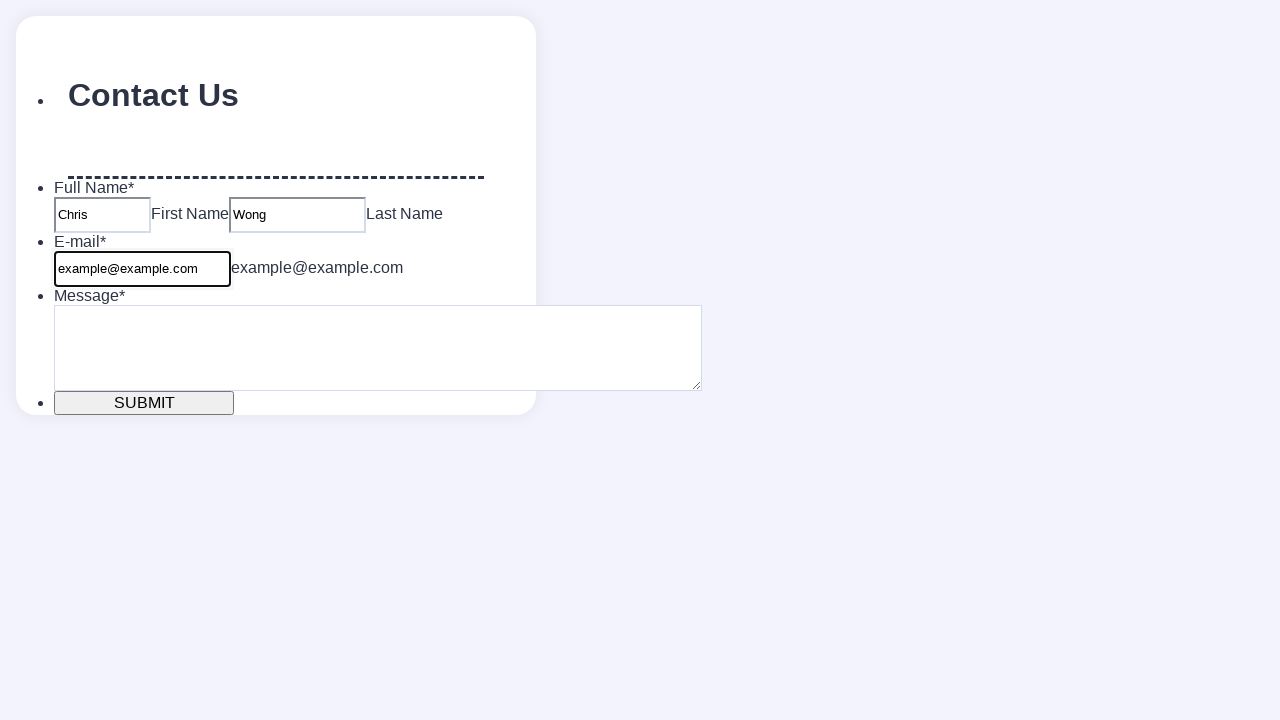

Filled message field with 'I am a message' on textarea[data-component='textarea']
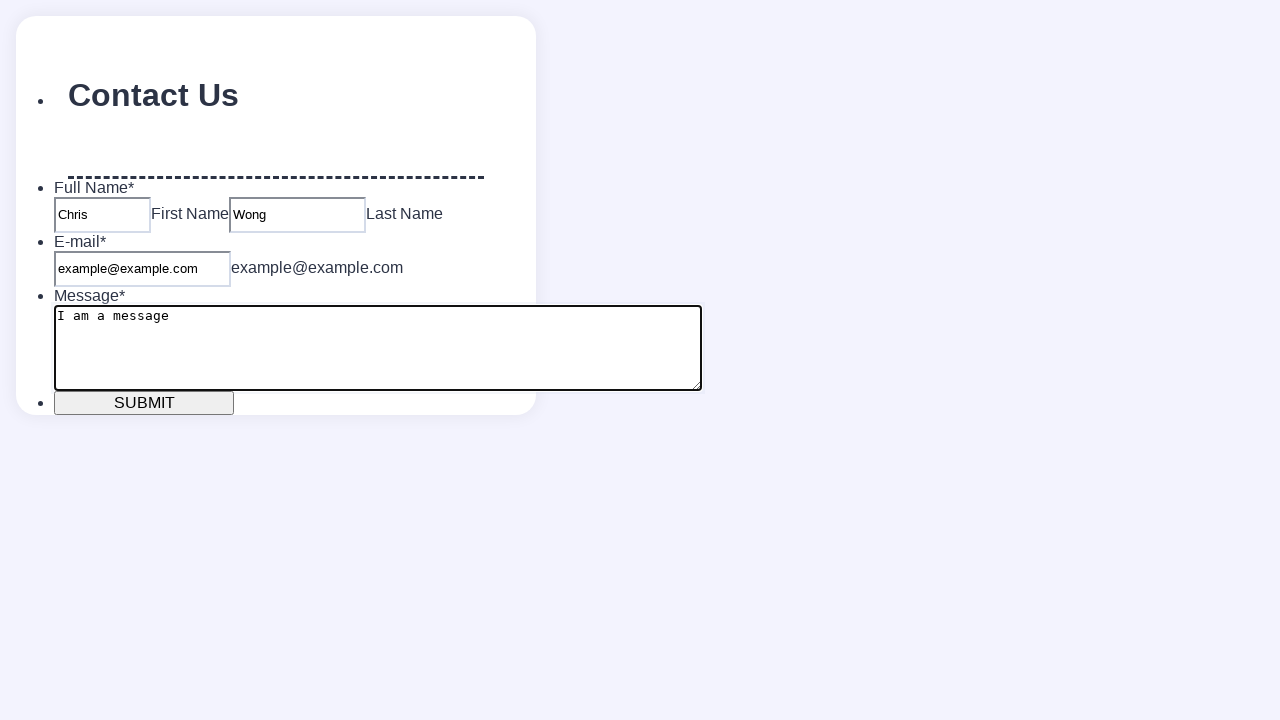

Scrolled submit button into view
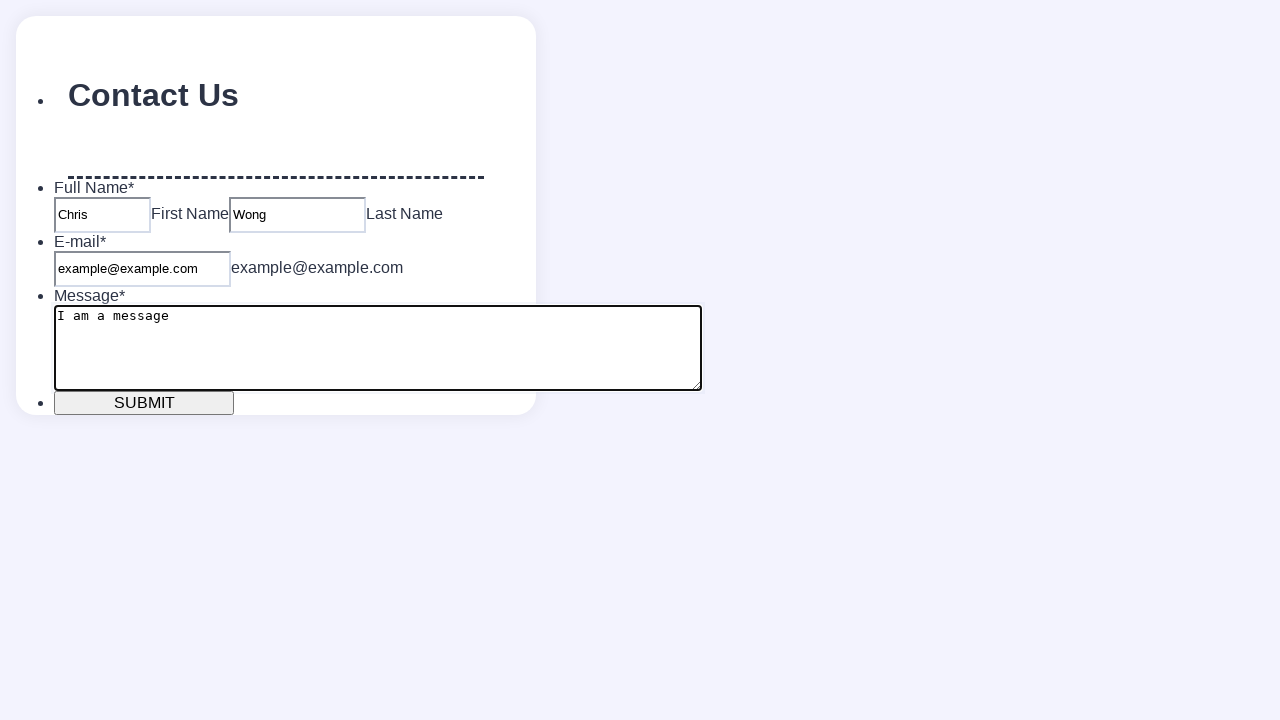

Clicked submit button to submit the form at (144, 403) on button[type='submit']
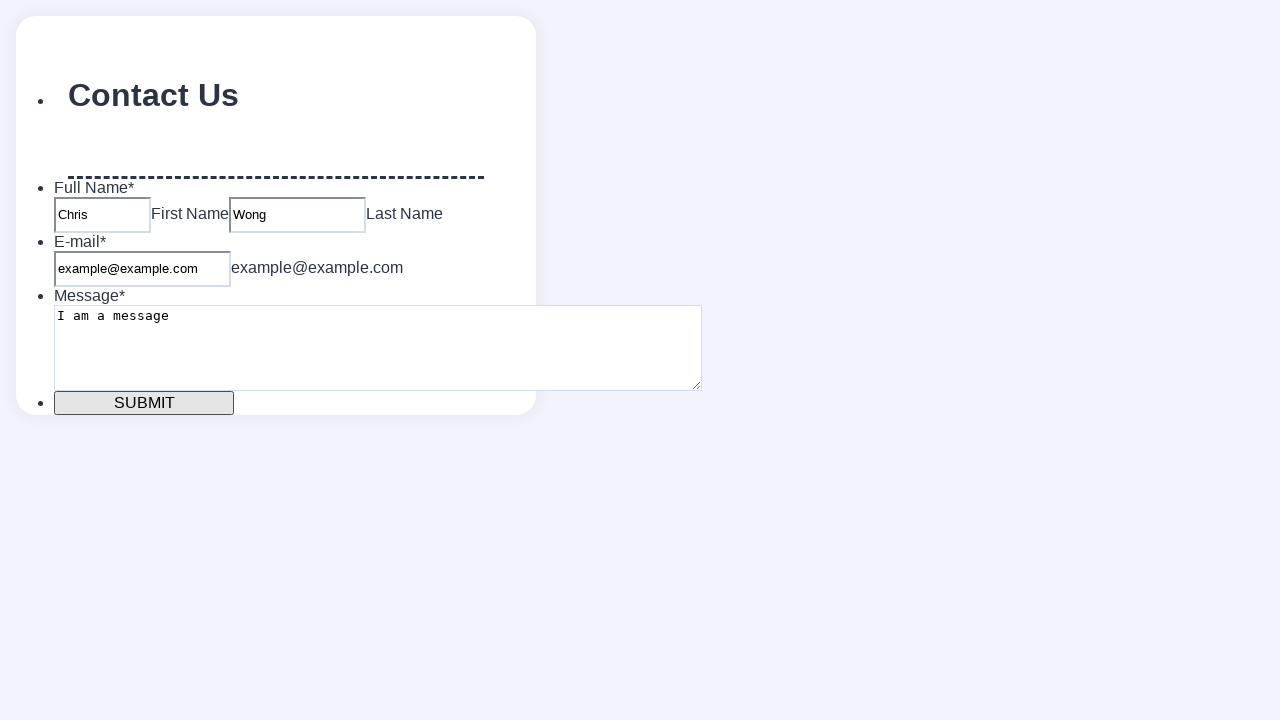

Waited 5 seconds for form submission to complete
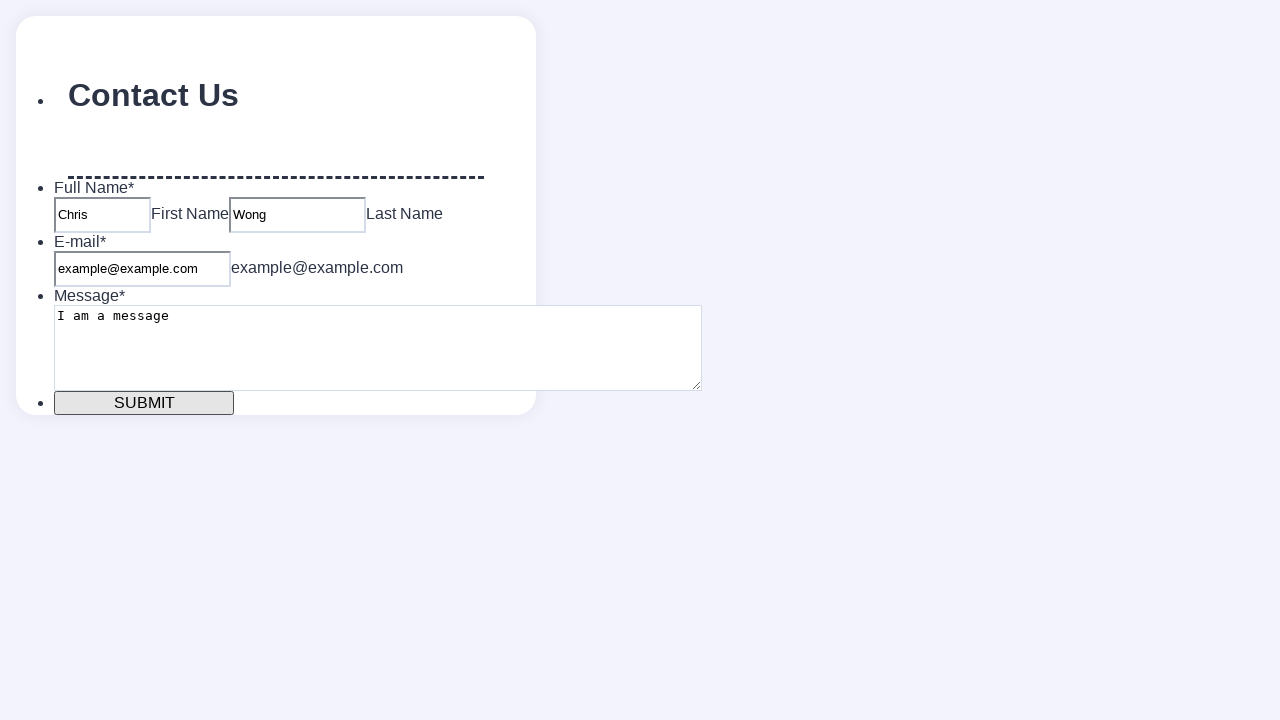

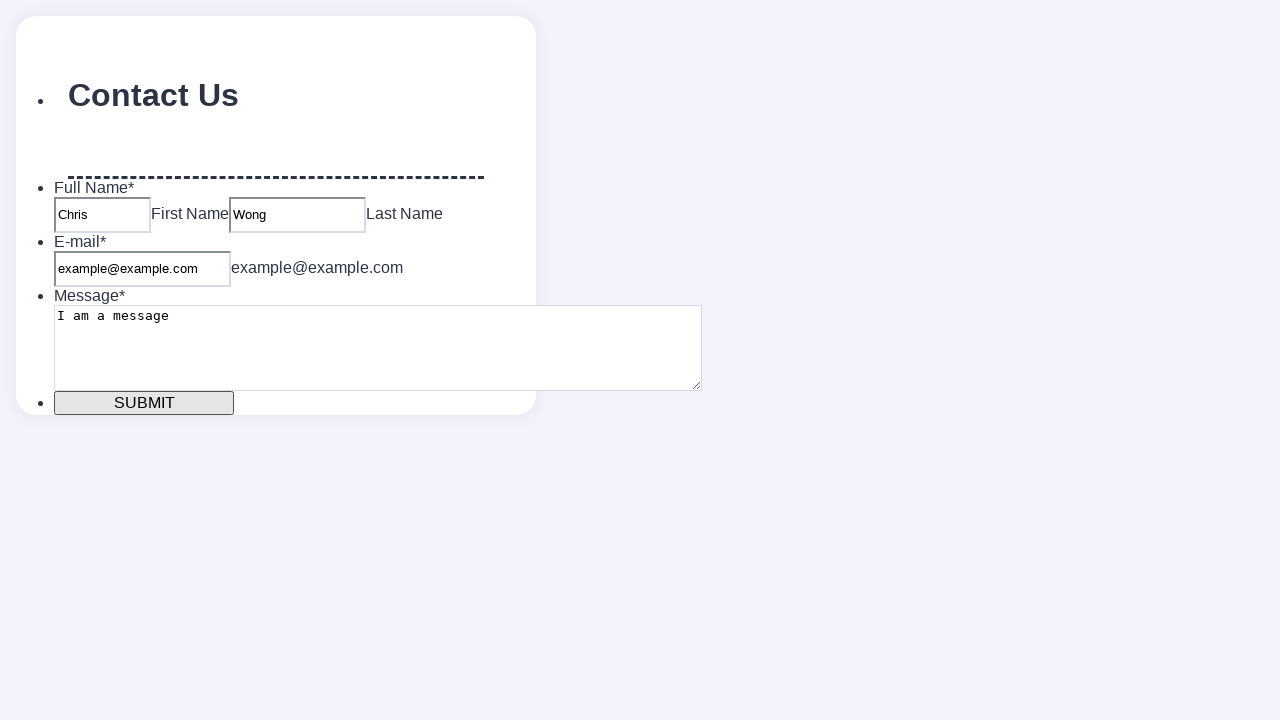